Tests browser window handling by opening new tabs/windows and switching between them to verify content

Starting URL: https://demoqa.com/browser-windows

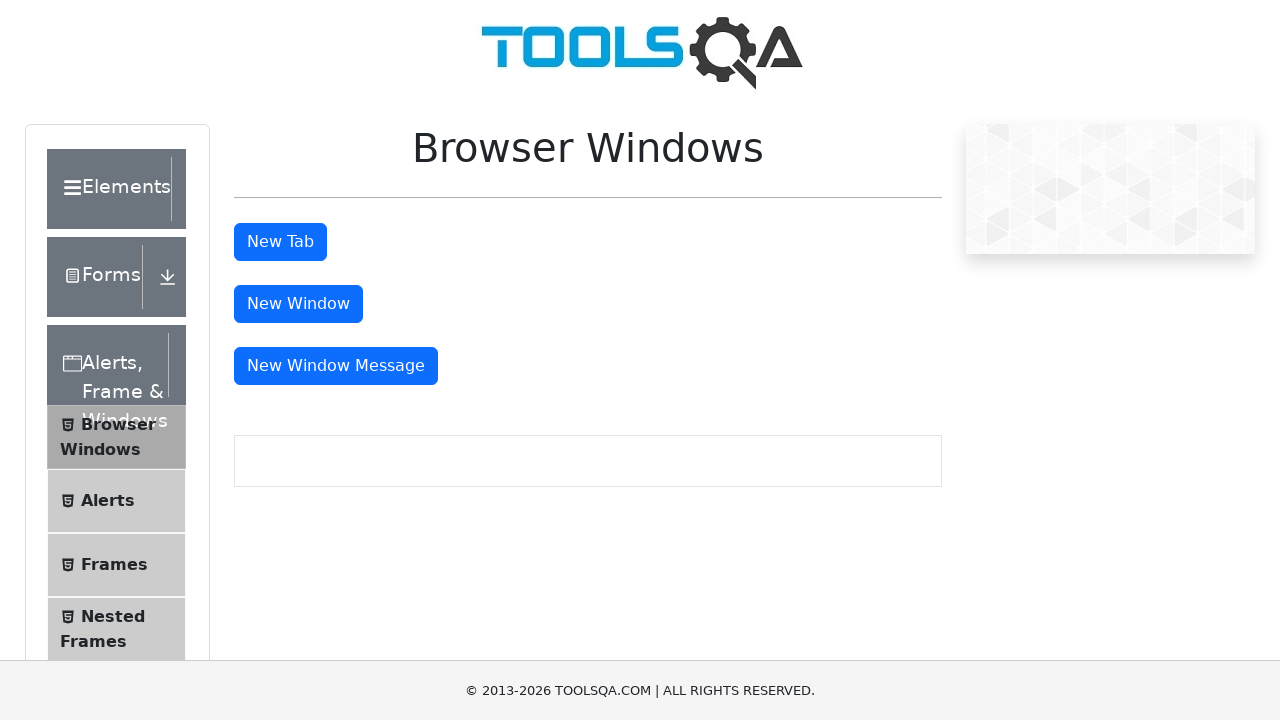

Clicked button to open new tab at (280, 242) on button#tabButton
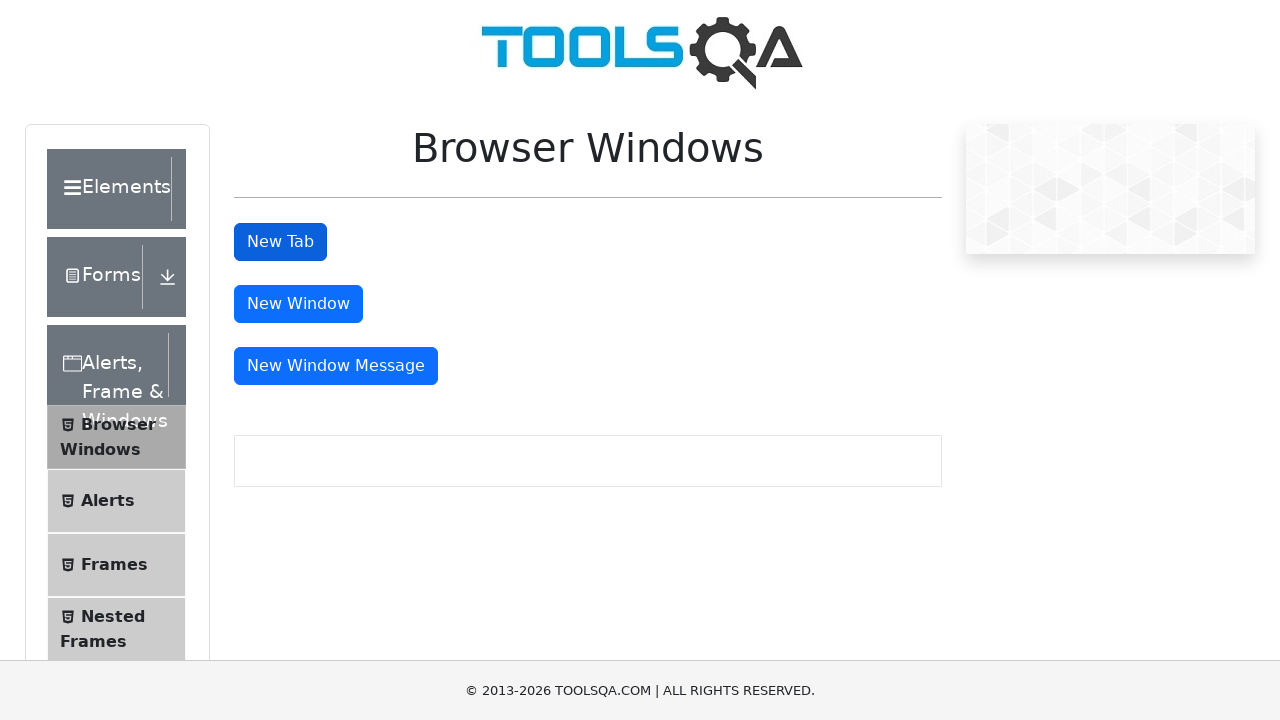

Clicked button to open new window at (298, 304) on button#windowButton
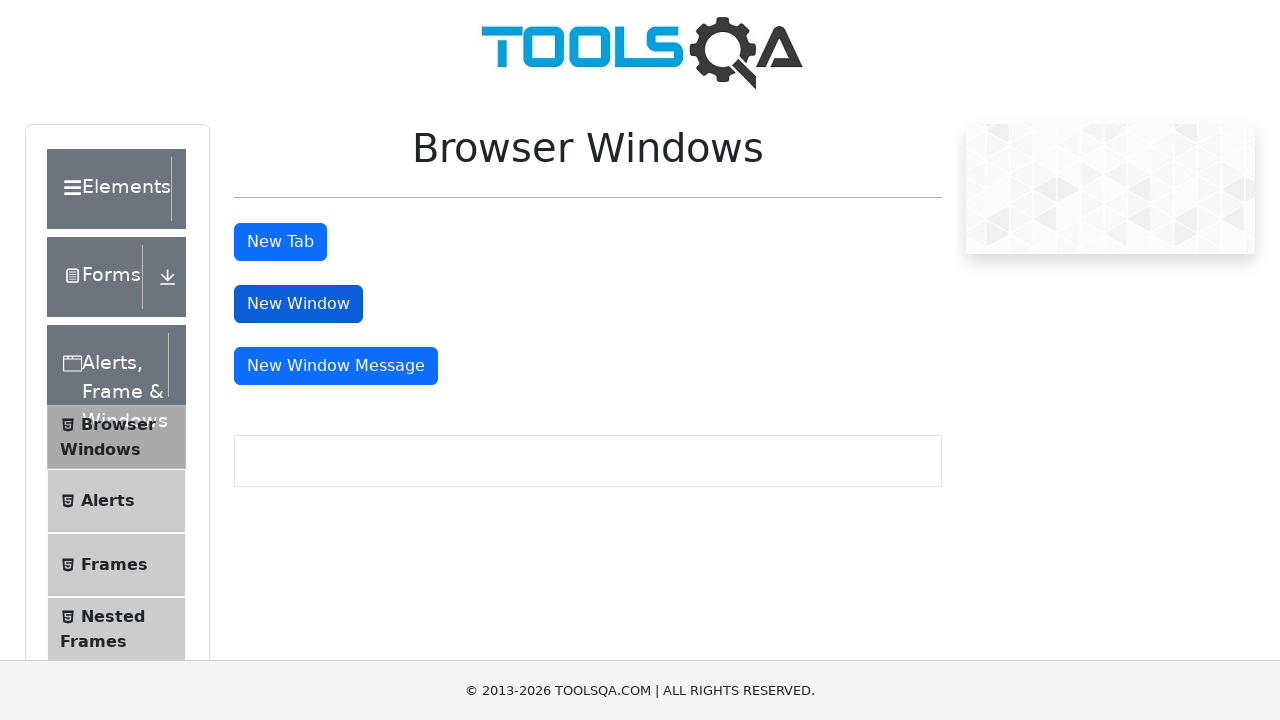

Waited for new windows/tabs to open
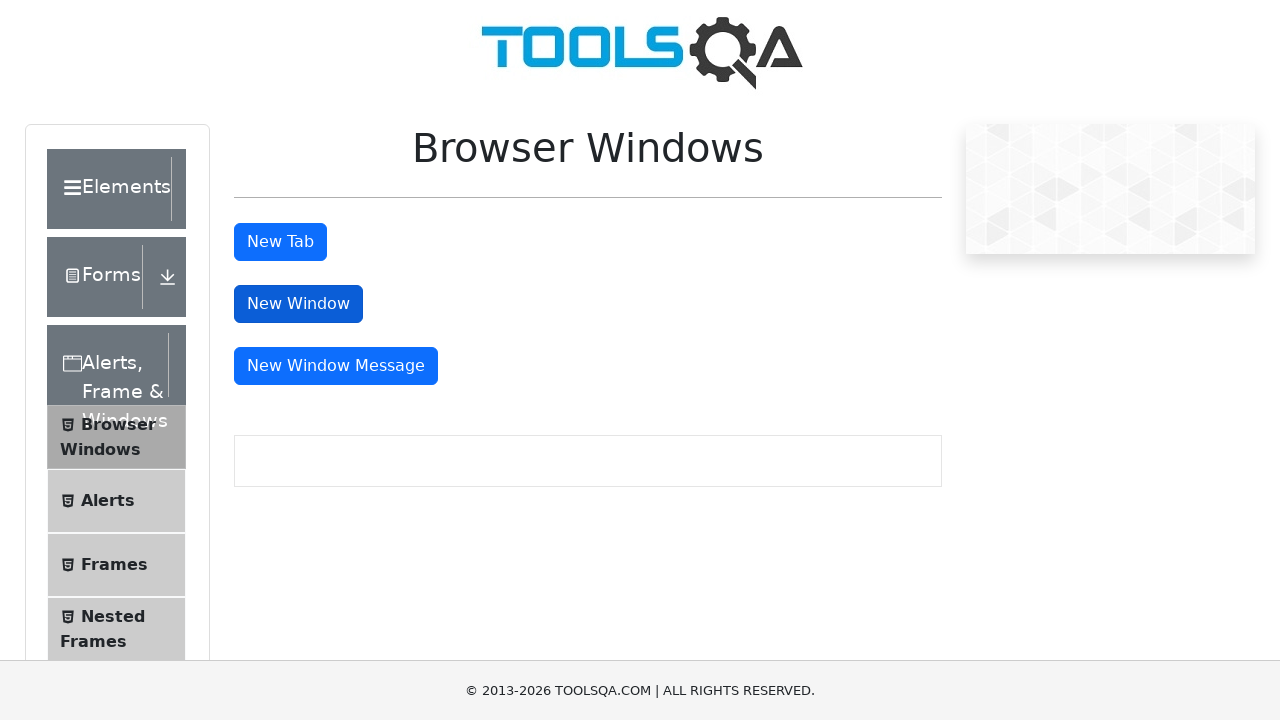

Retrieved all open pages/tabs from context
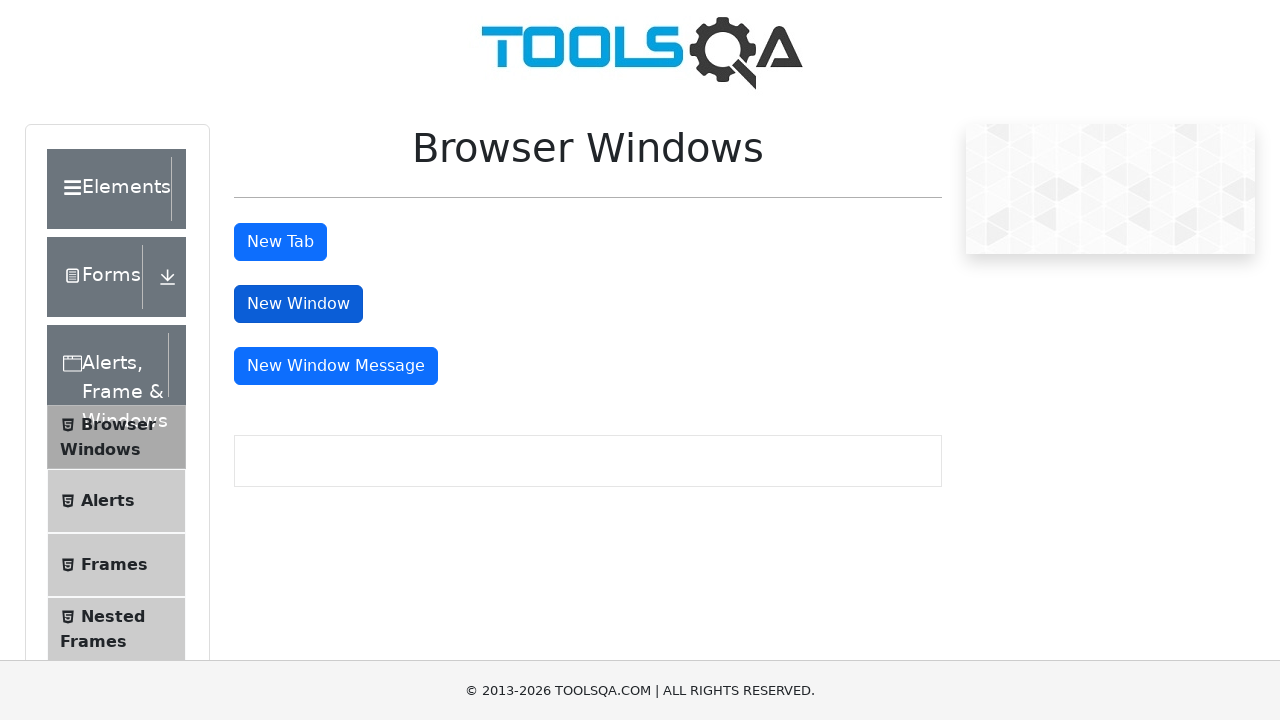

Waited for sample heading to load in child window
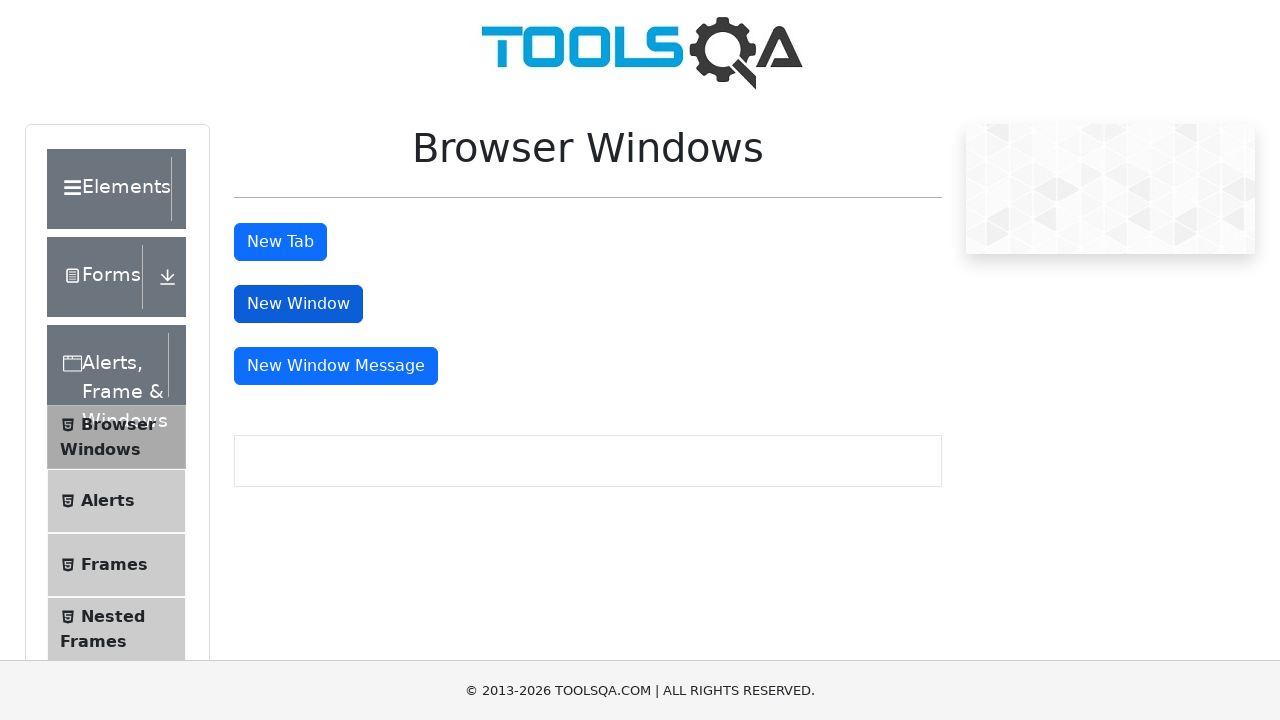

Retrieved heading text from child window: This is a sample page
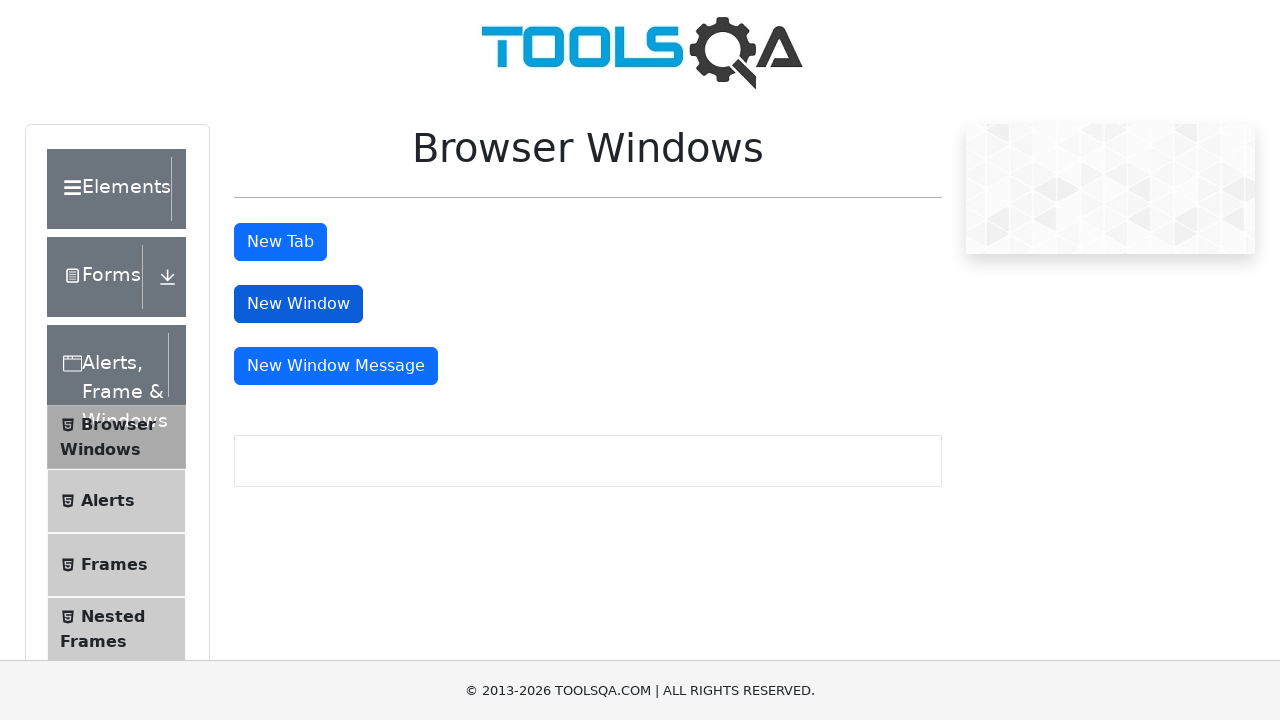

Waited for sample heading to load in child window
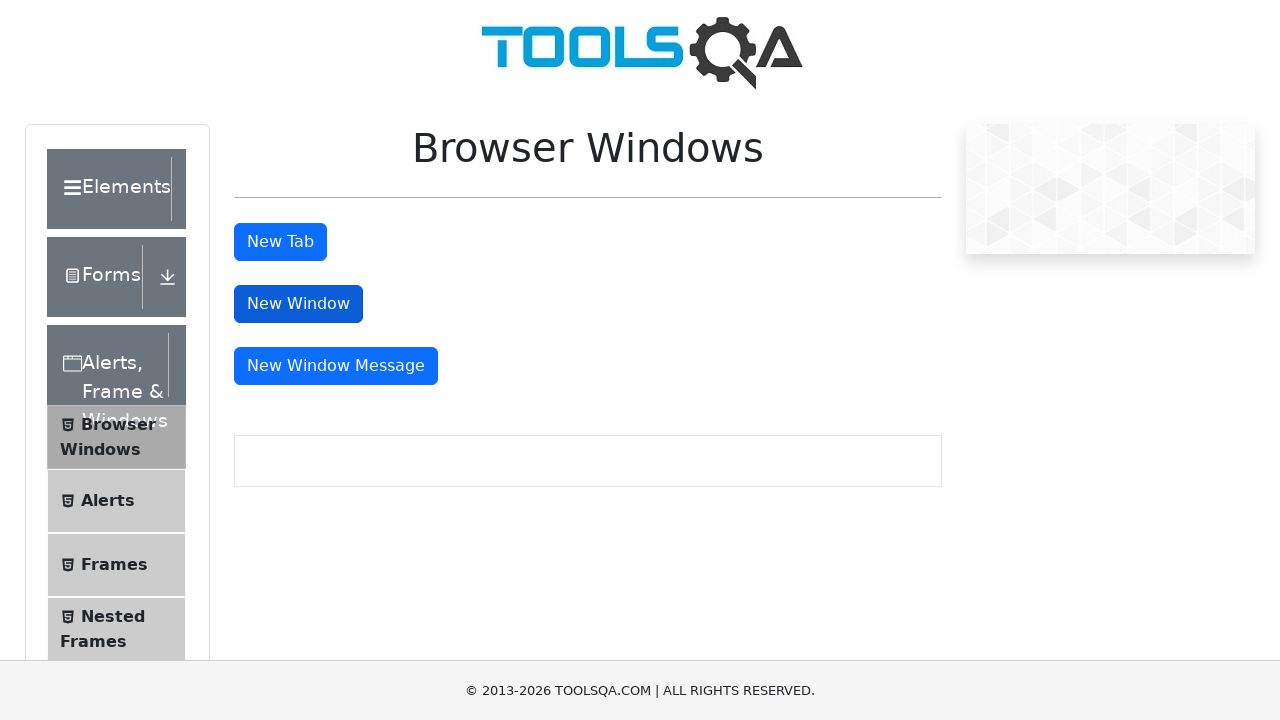

Retrieved heading text from child window: This is a sample page
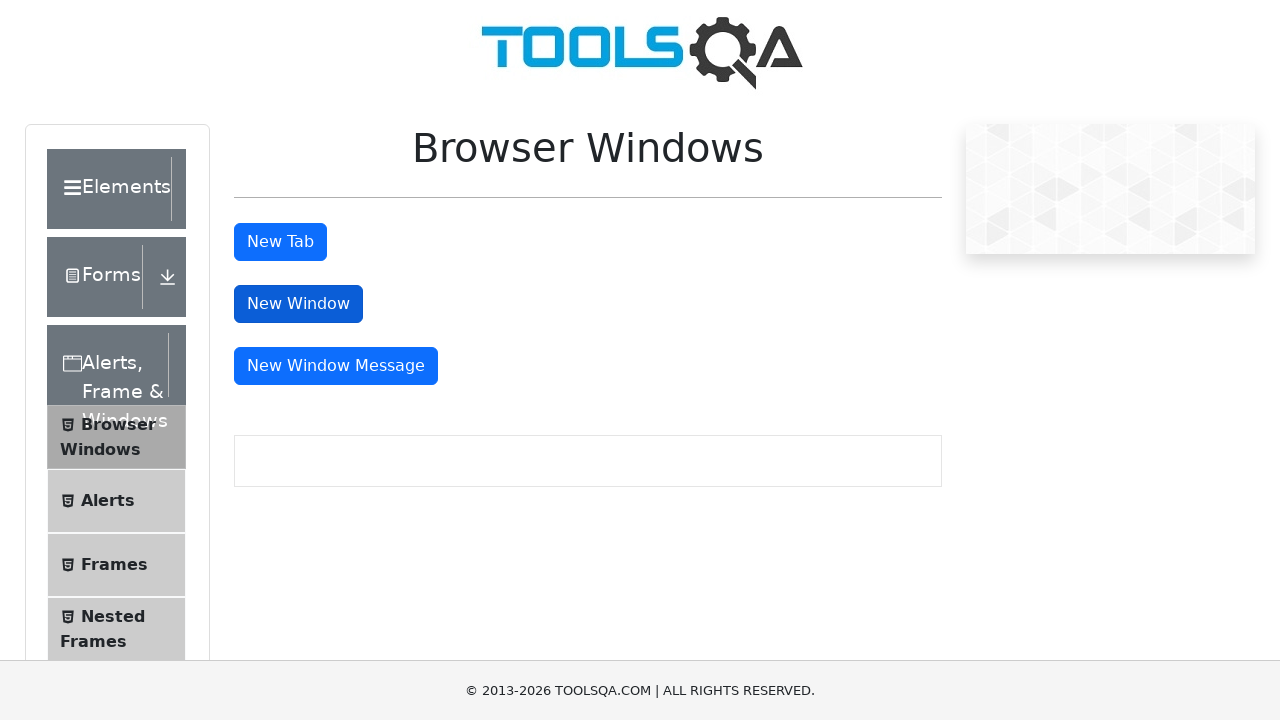

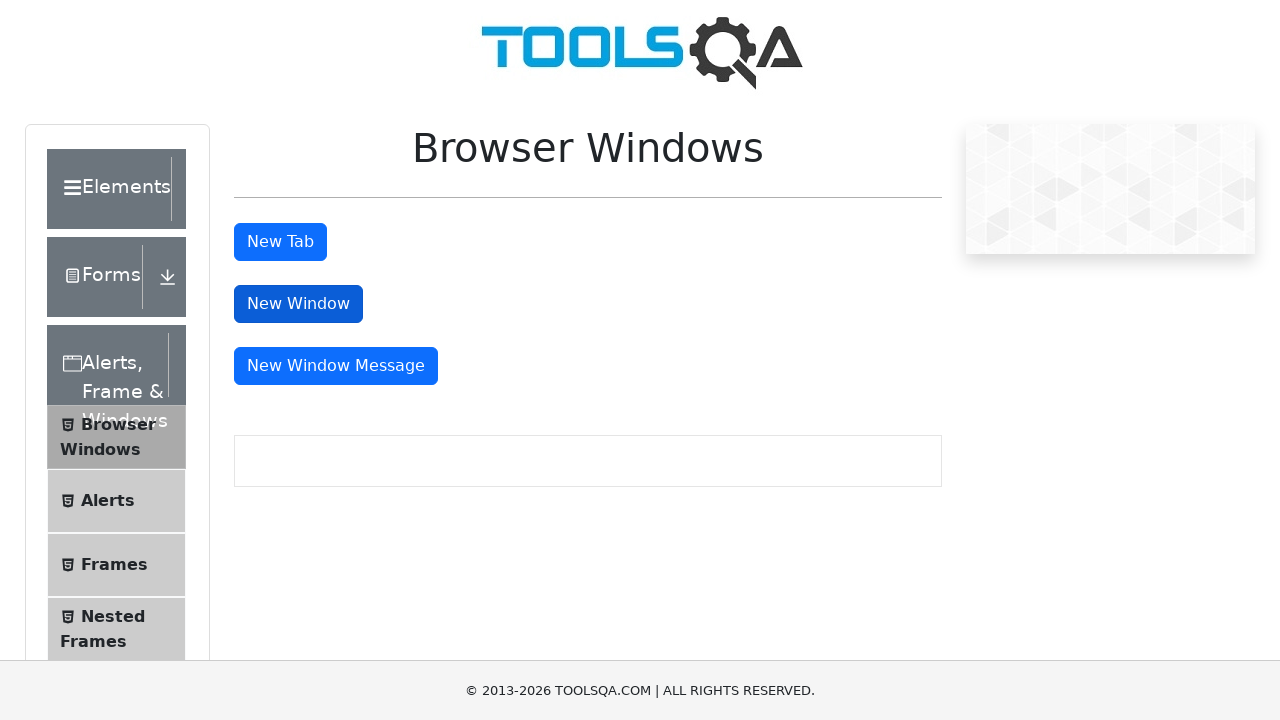